Navigates to Walmart website and verifies the page loads by checking the title

Starting URL: https://walmart.com

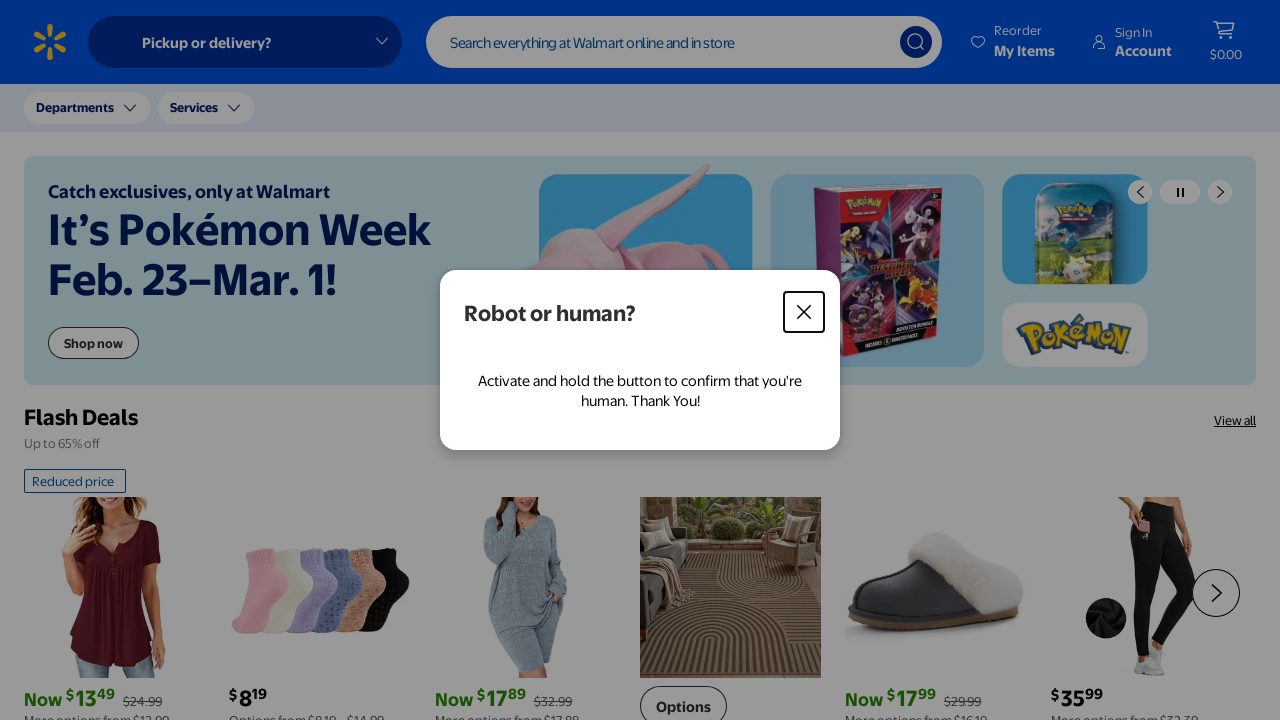

Navigated to Walmart website at https://walmart.com
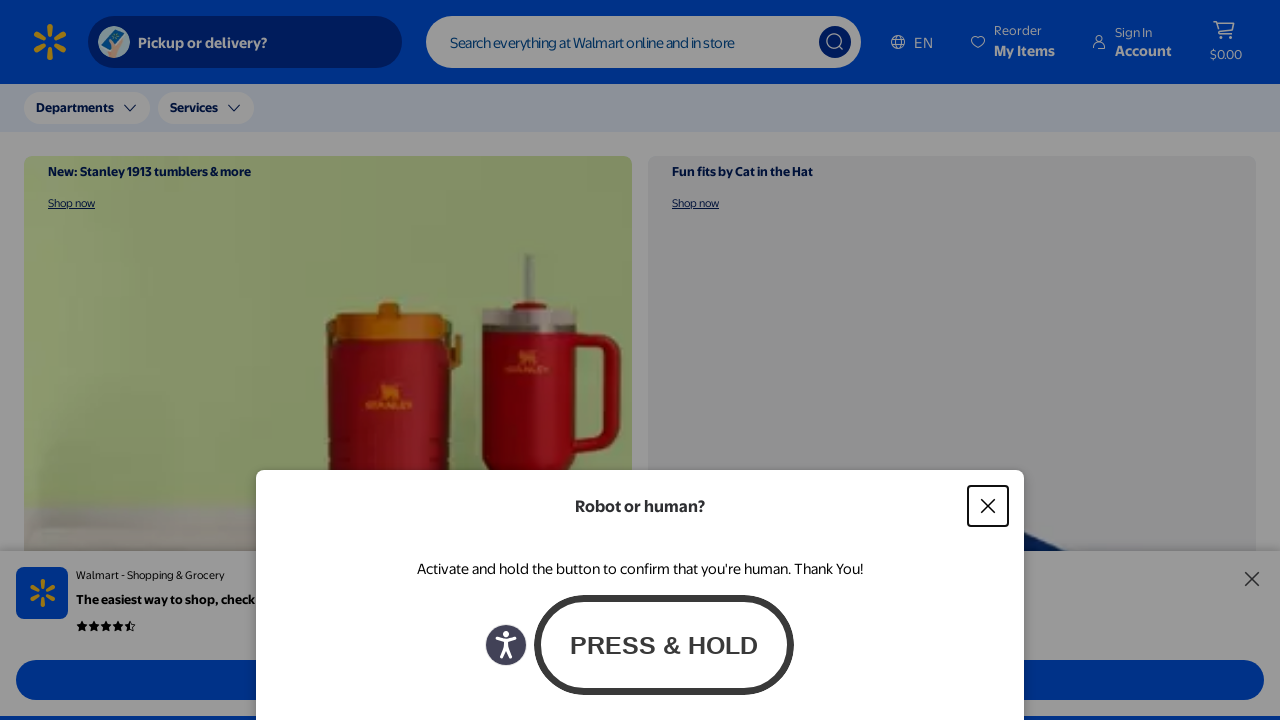

Waited for page to reach domcontentloaded state
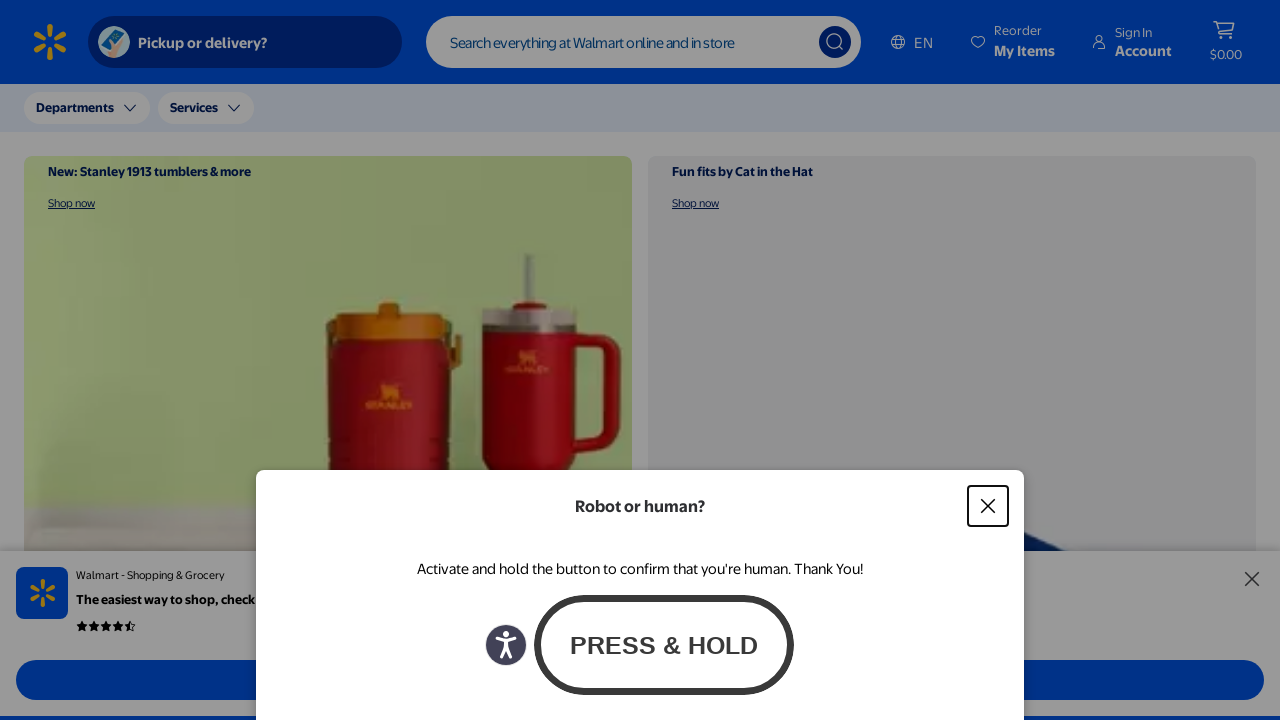

Retrieved page title: 'Walmart | Save Money. Live better.'
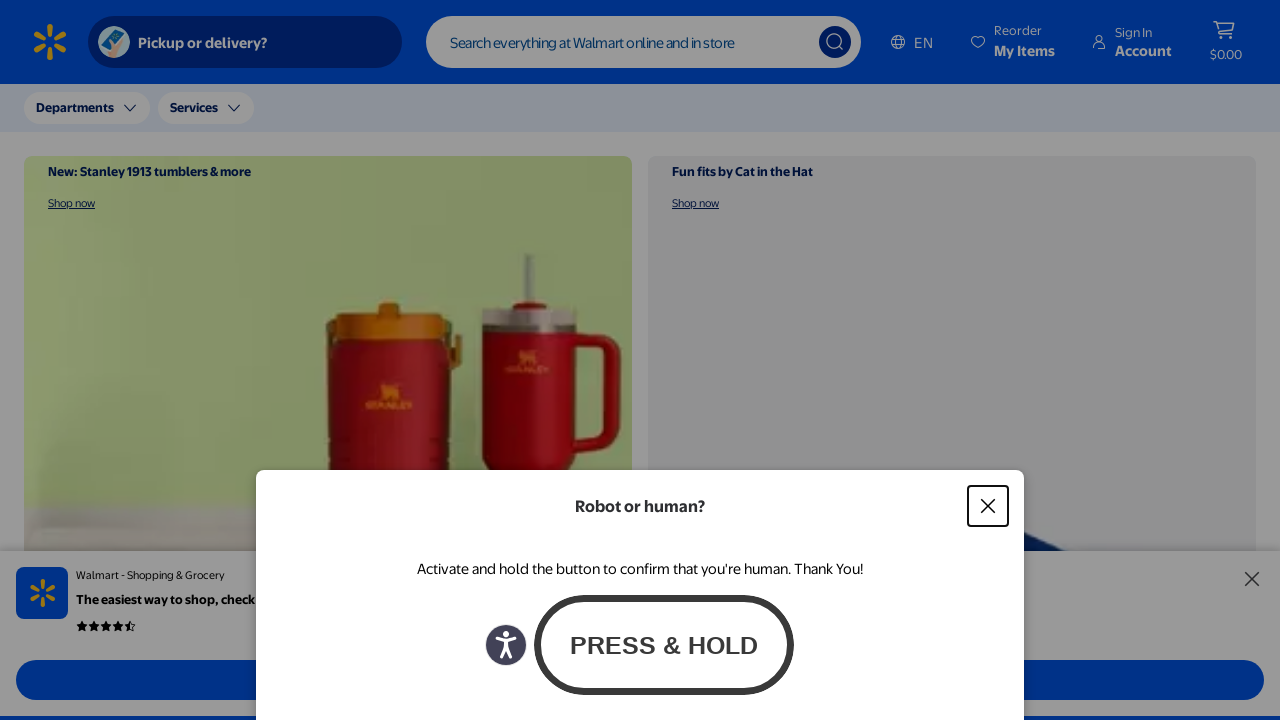

Verified page title is not empty - assertion passed
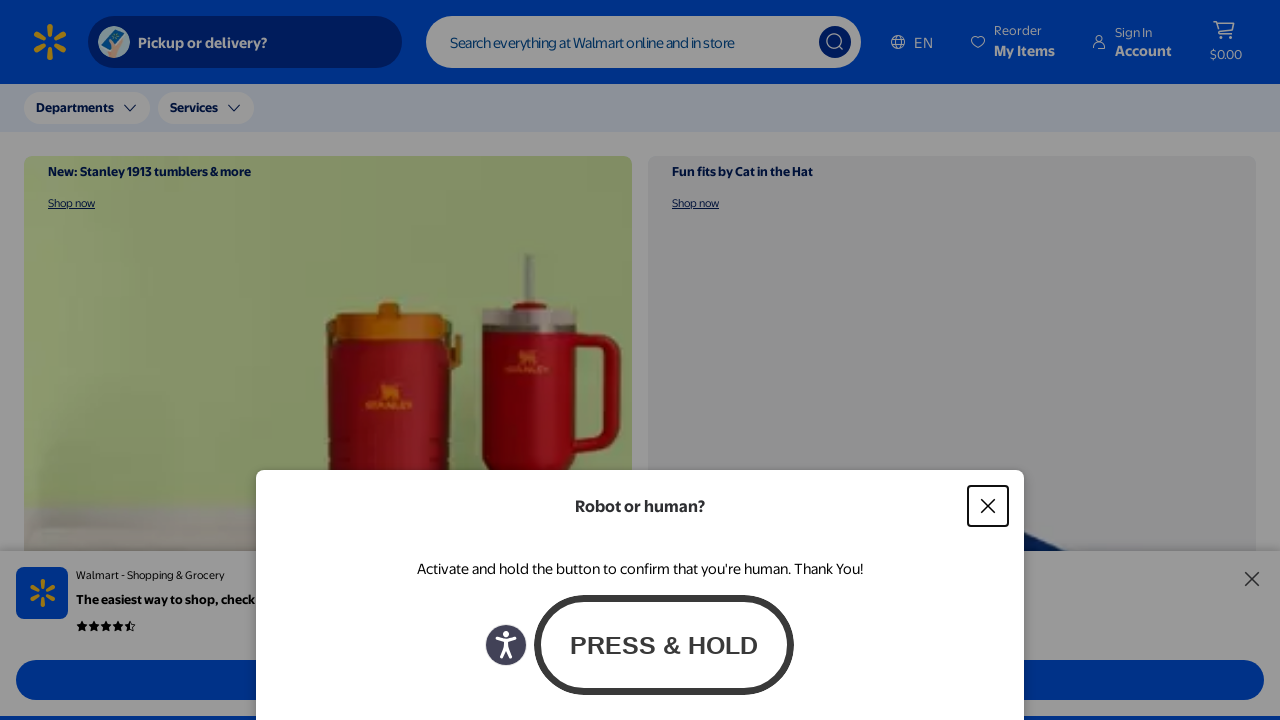

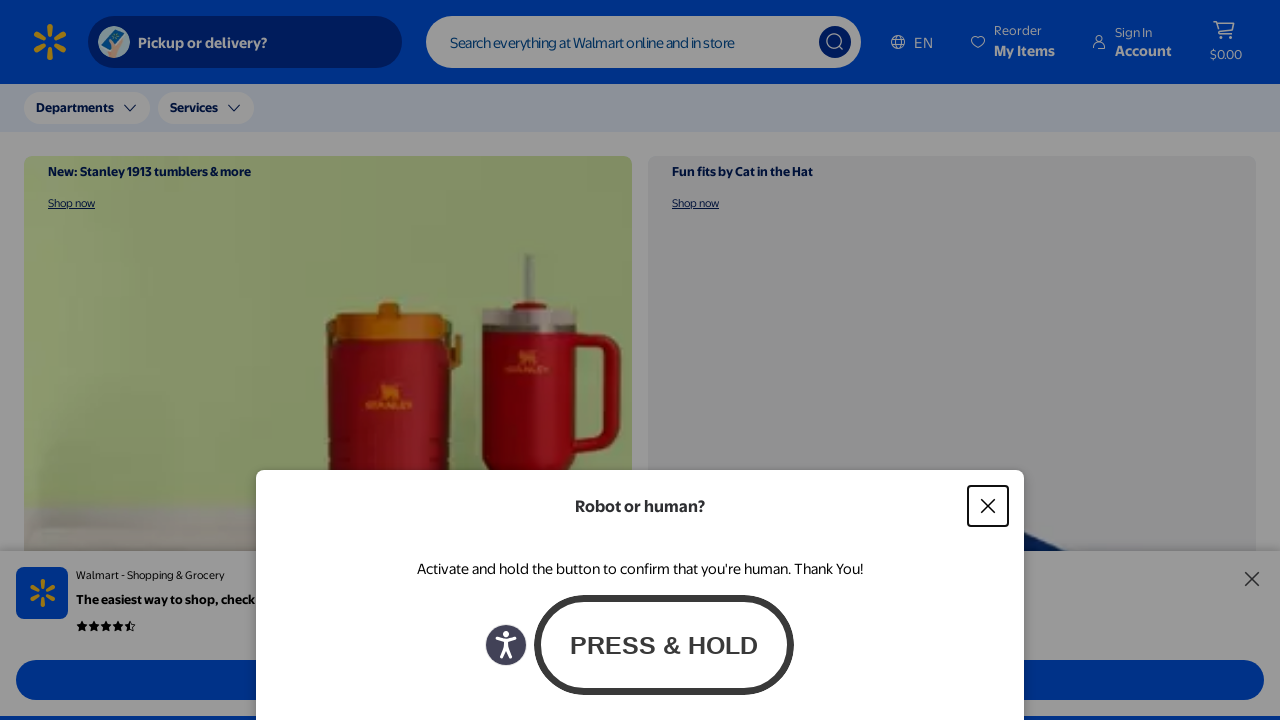